Tests JavaScript alert handling by clicking a confirmation alert button and dismissing the alert dialog

Starting URL: http://www.tizag.com/javascriptT/javascriptalert.php

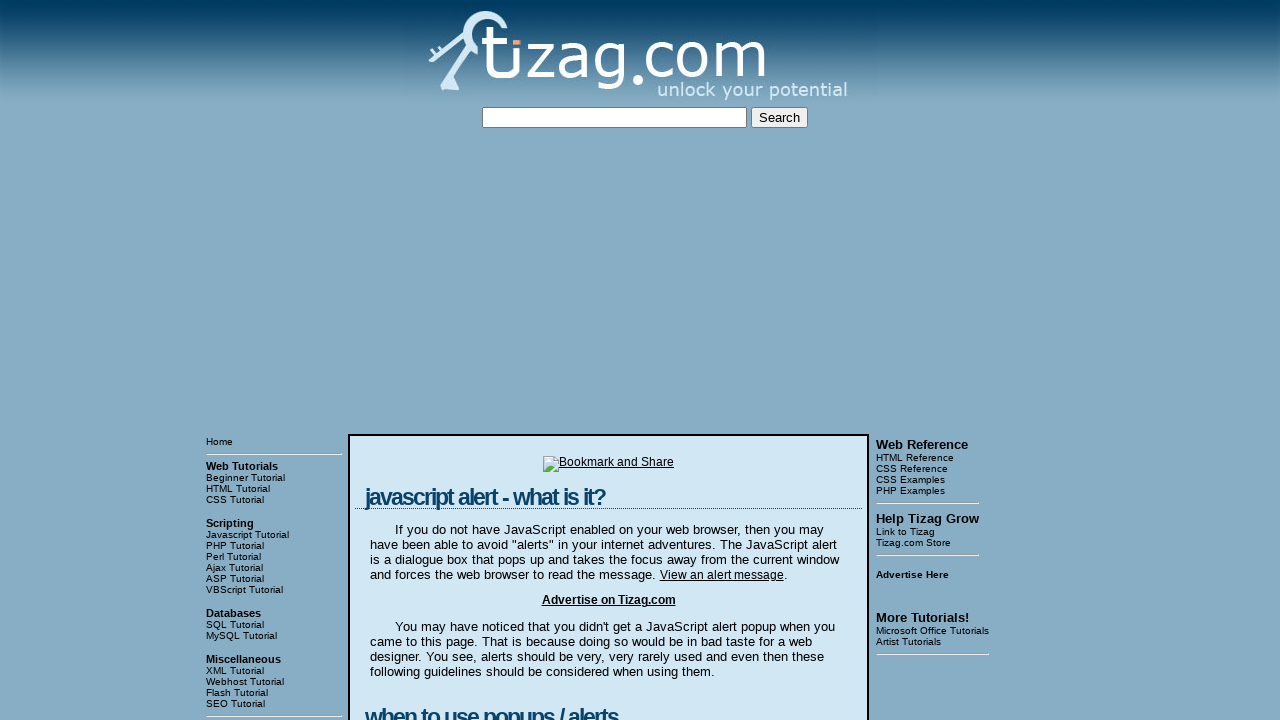

Clicked the Confirmation Alert button at (428, 361) on xpath=//input[@type='button' and @value='Confirmation Alert']
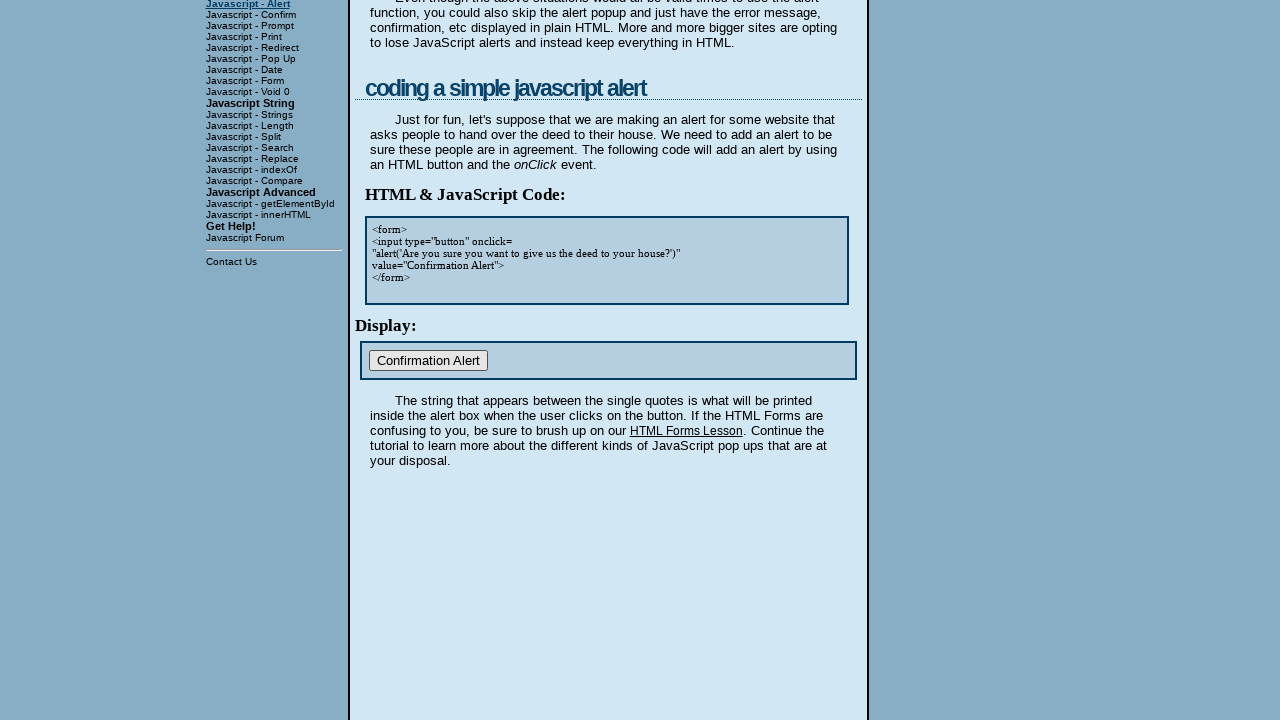

Set up dialog handler to dismiss alerts
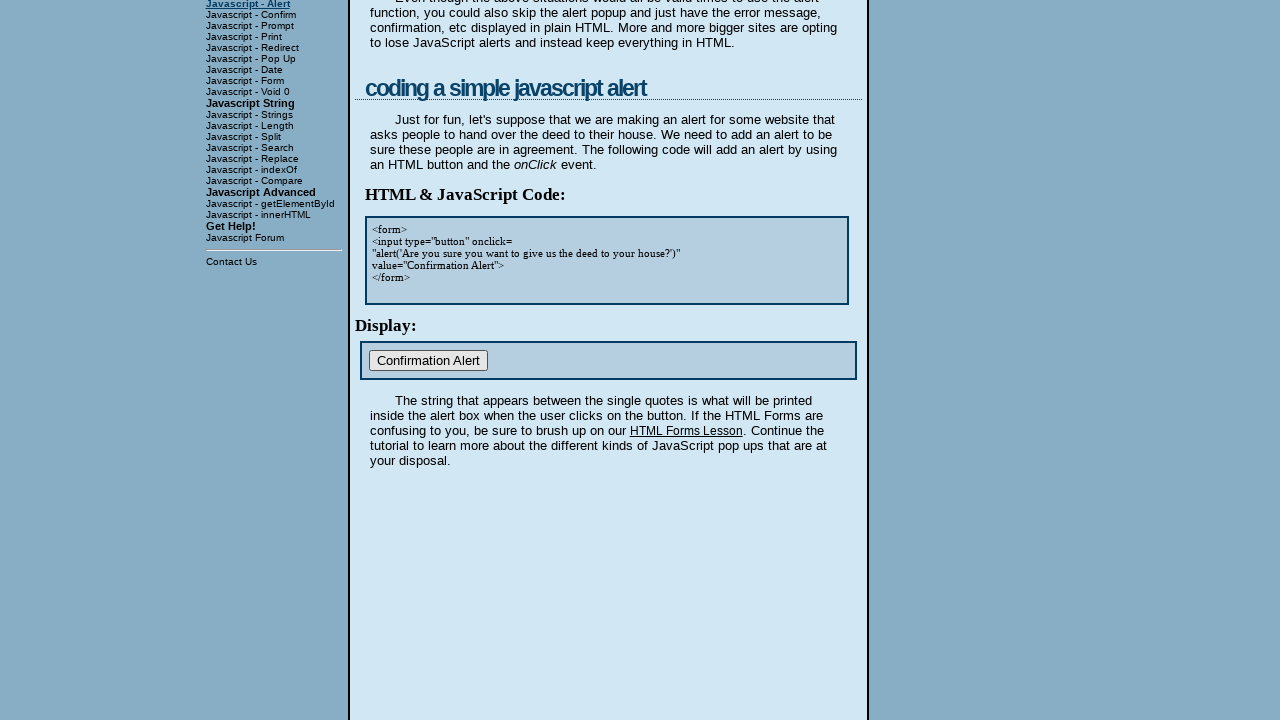

Clicked the Confirmation Alert button again to trigger the alert dialog at (428, 361) on xpath=//input[@type='button' and @value='Confirmation Alert']
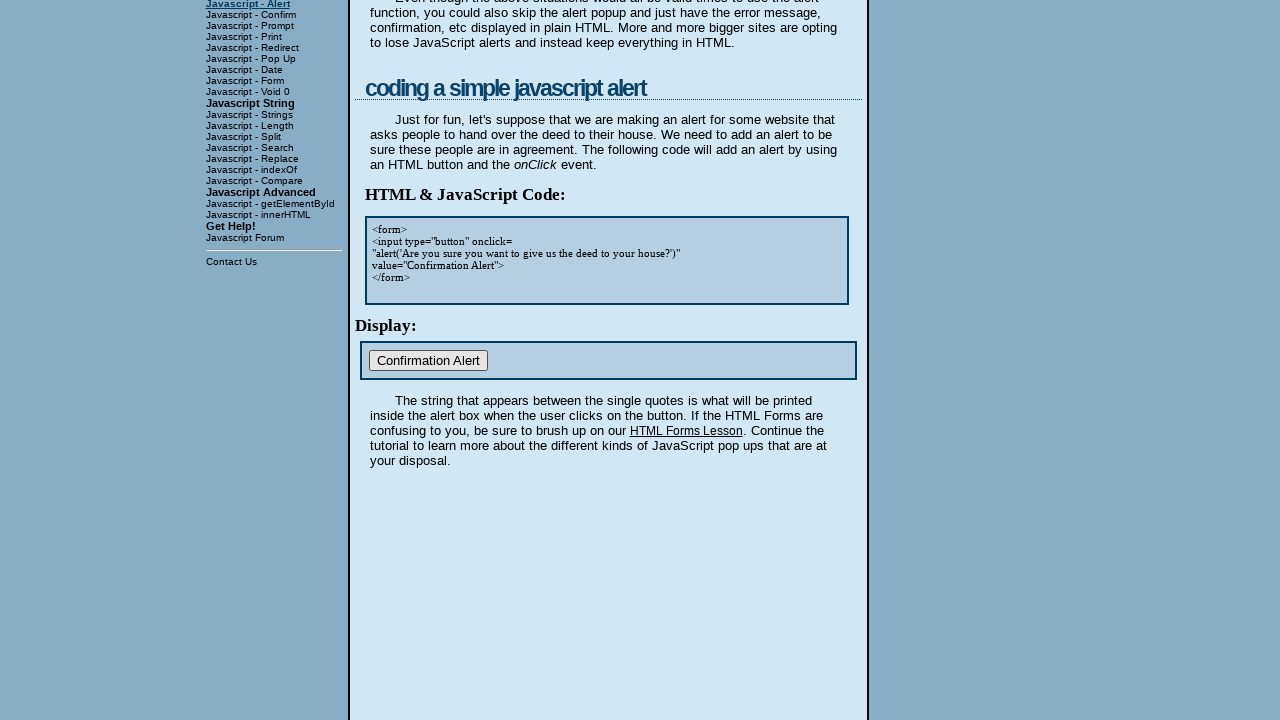

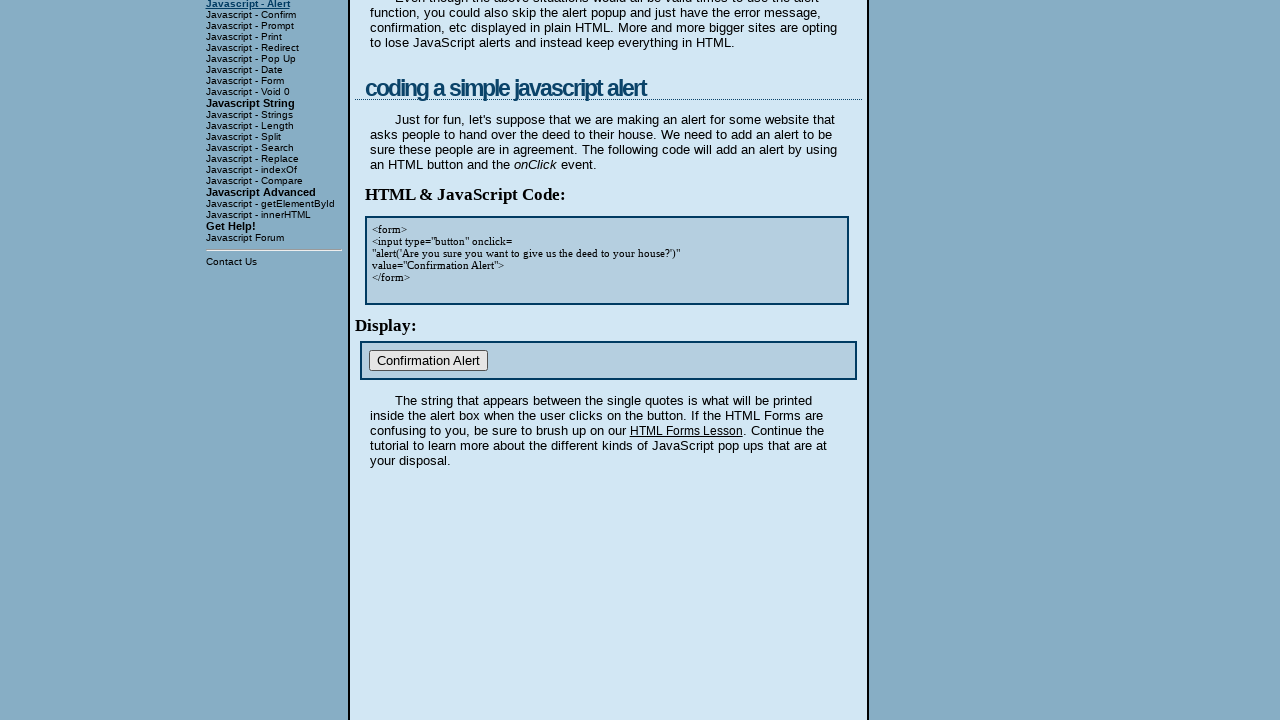